Tests clicking on a sale product from the sale block and verifying the discount label is displayed

Starting URL: http://intershop5.skillbox.ru/

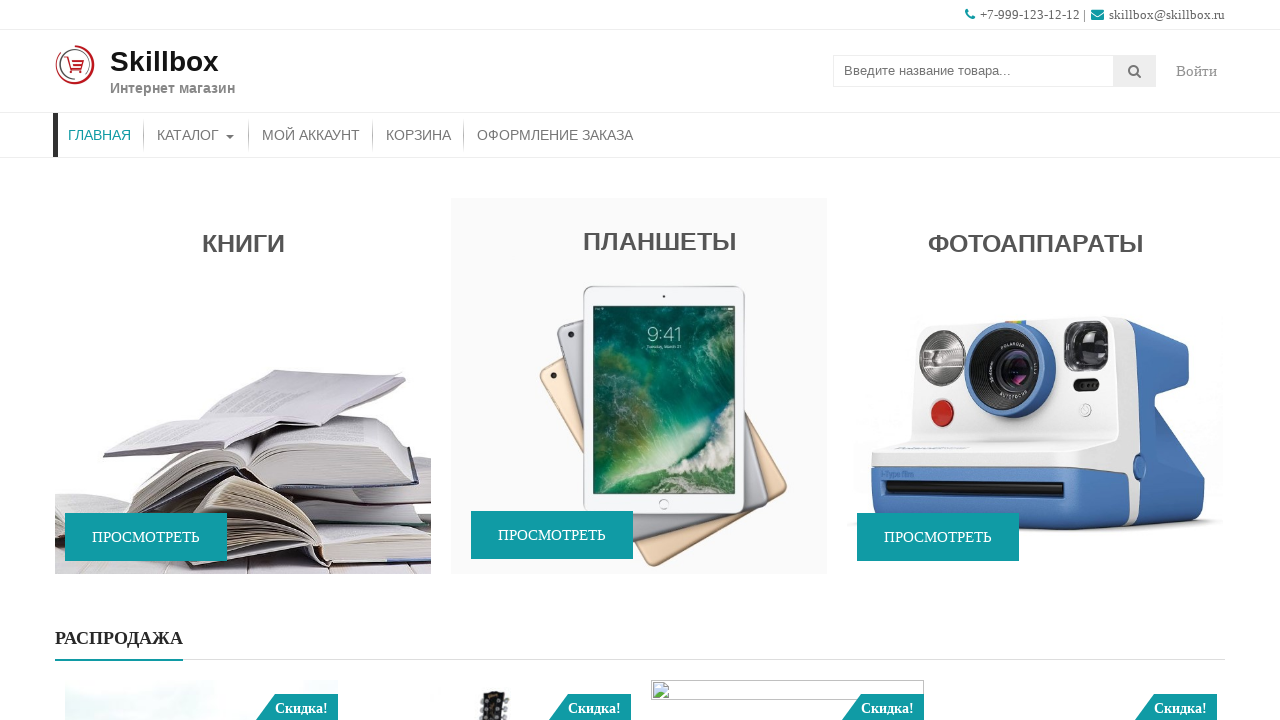

Sale product slider loaded and ready
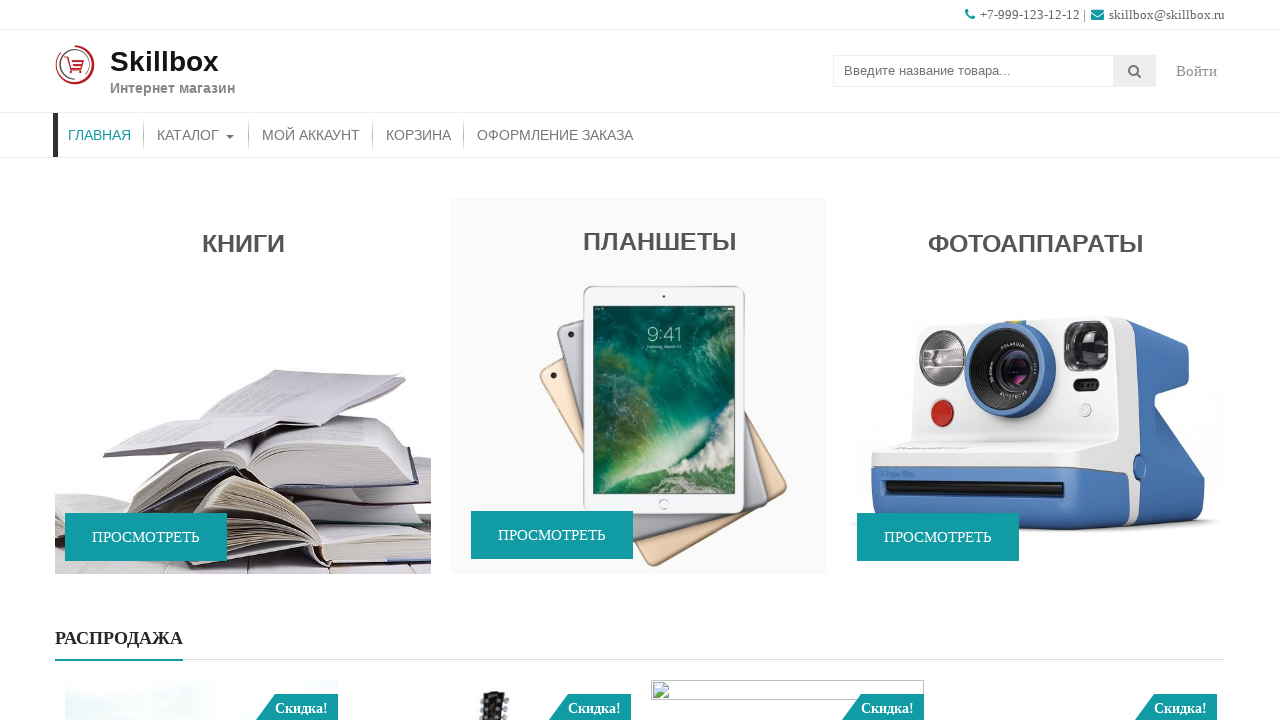

Clicked on sale product from the sale block at (202, 541) on #accesspress_store_product-2 li[data-slick-index='0']
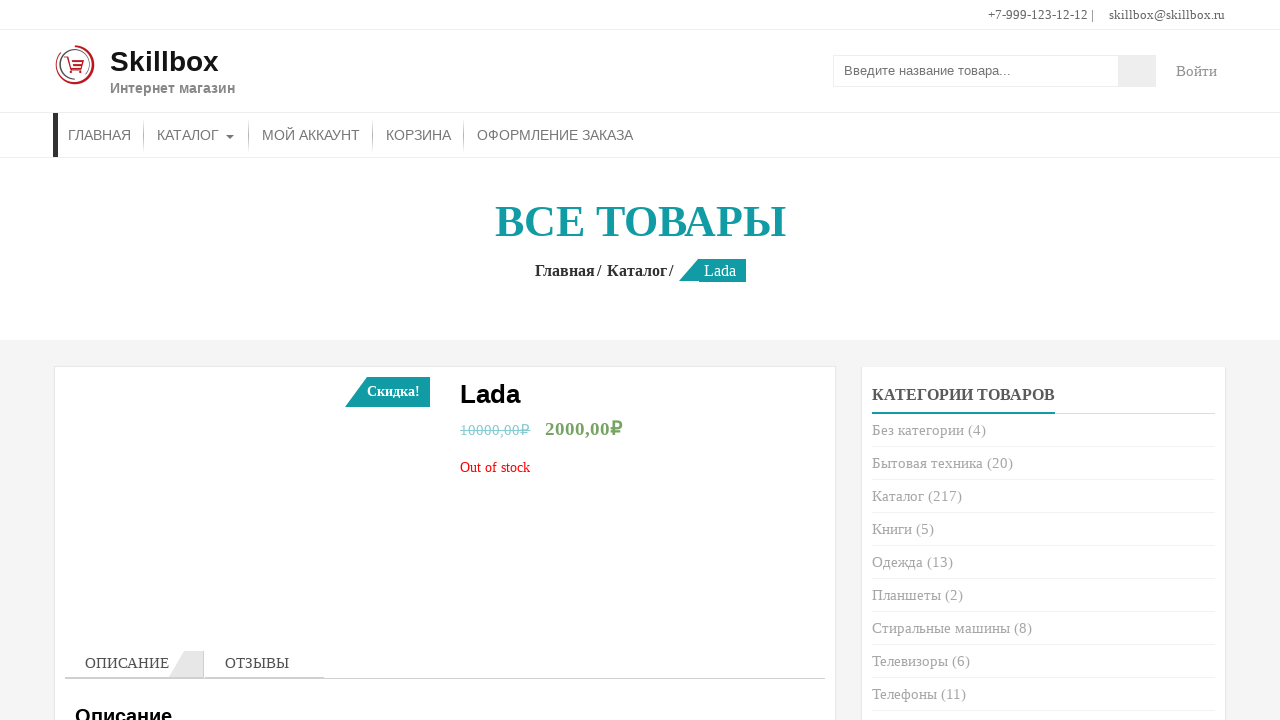

Sale discount label appeared on product page
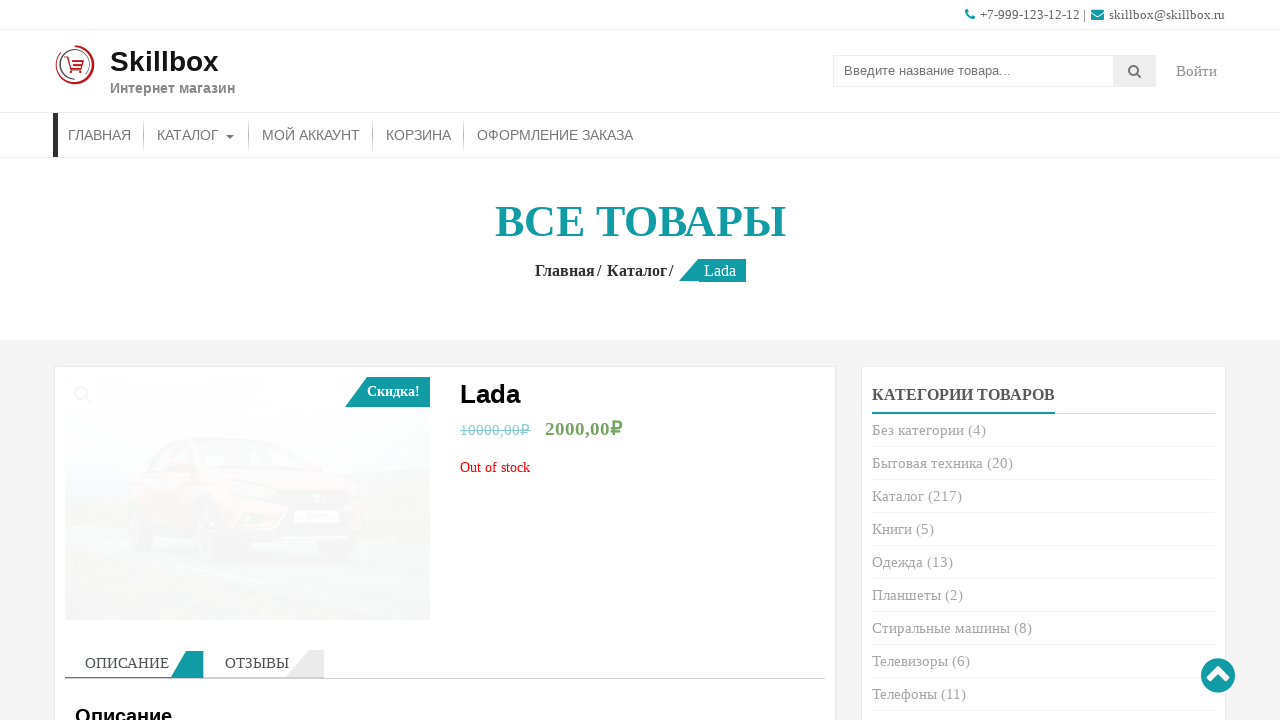

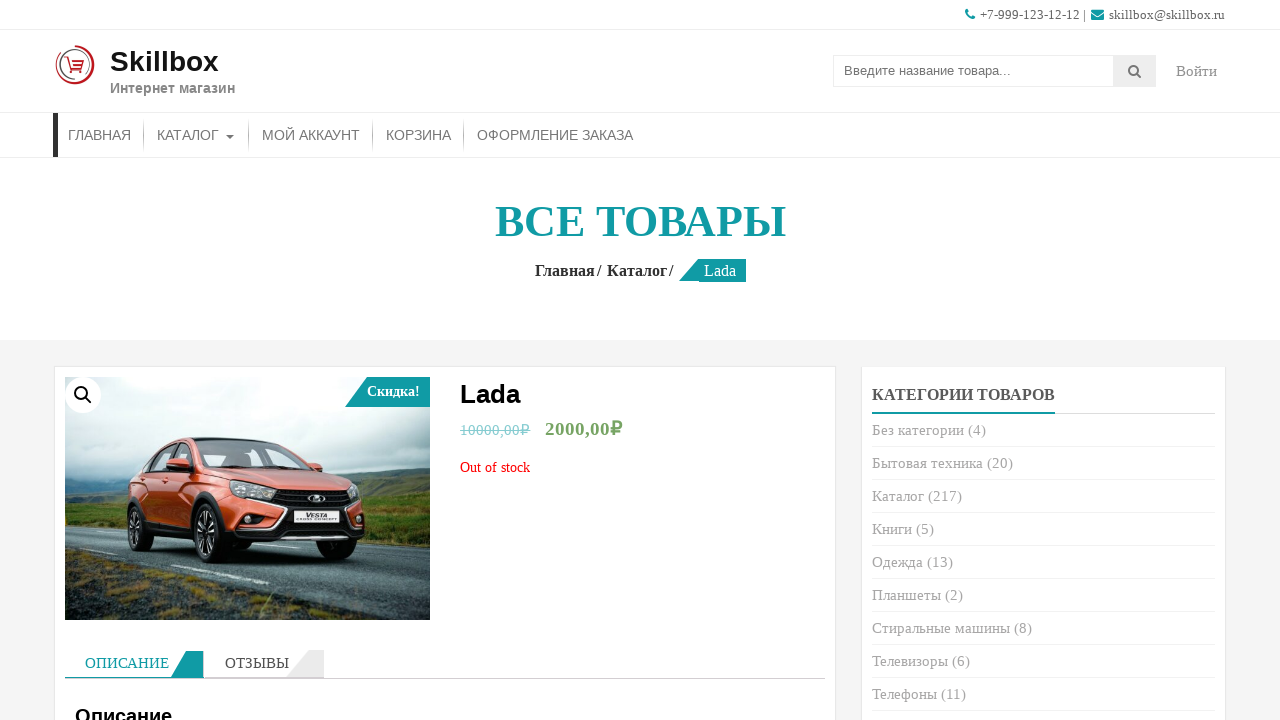